Tests jQuery UI selectmenu dropdown by clicking to open it and selecting item "19"

Starting URL: https://jqueryui.com/resources/demos/selectmenu/default.html

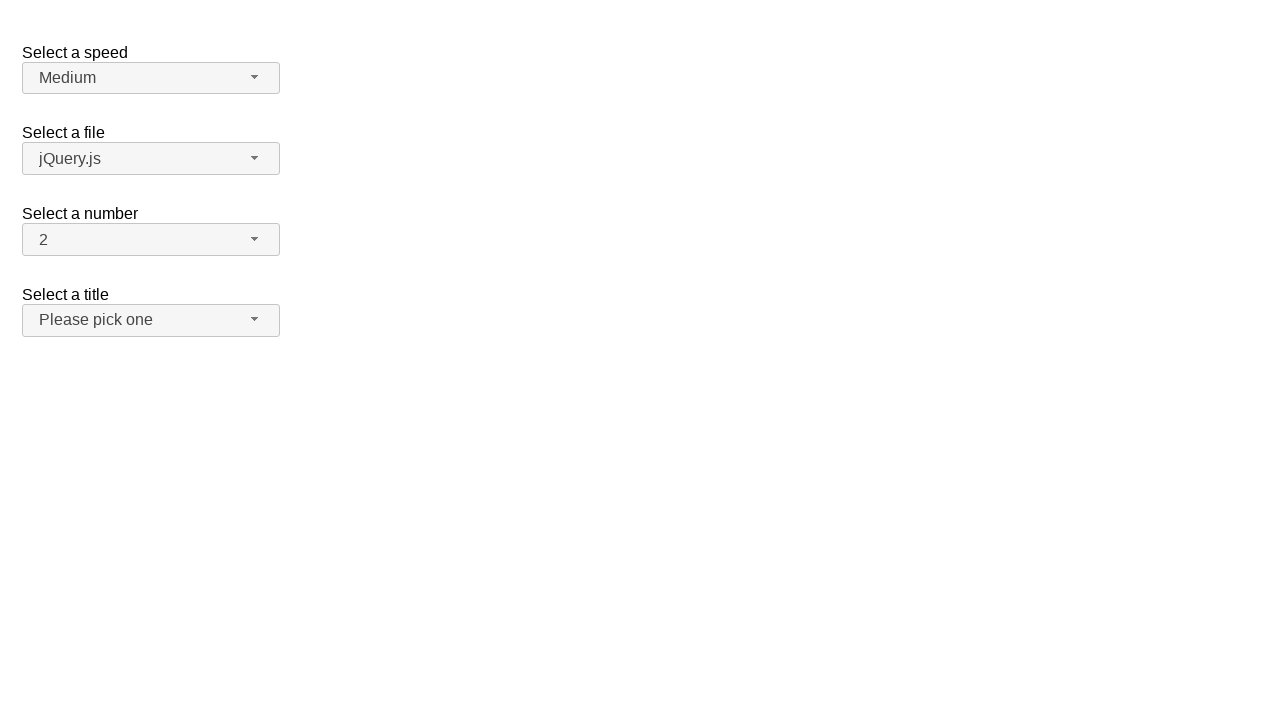

Clicked jQuery UI selectmenu dropdown button to open it at (141, 240) on #number-button span.ui-selectmenu-text
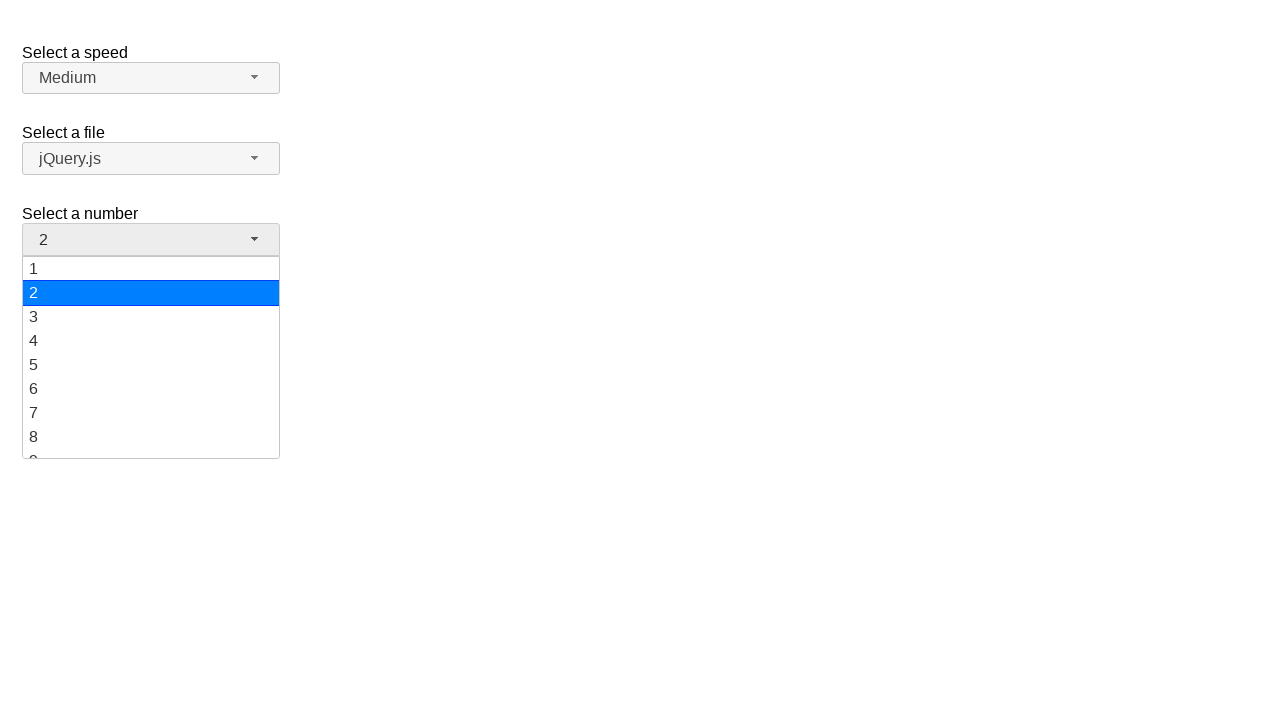

Dropdown menu items loaded and became visible
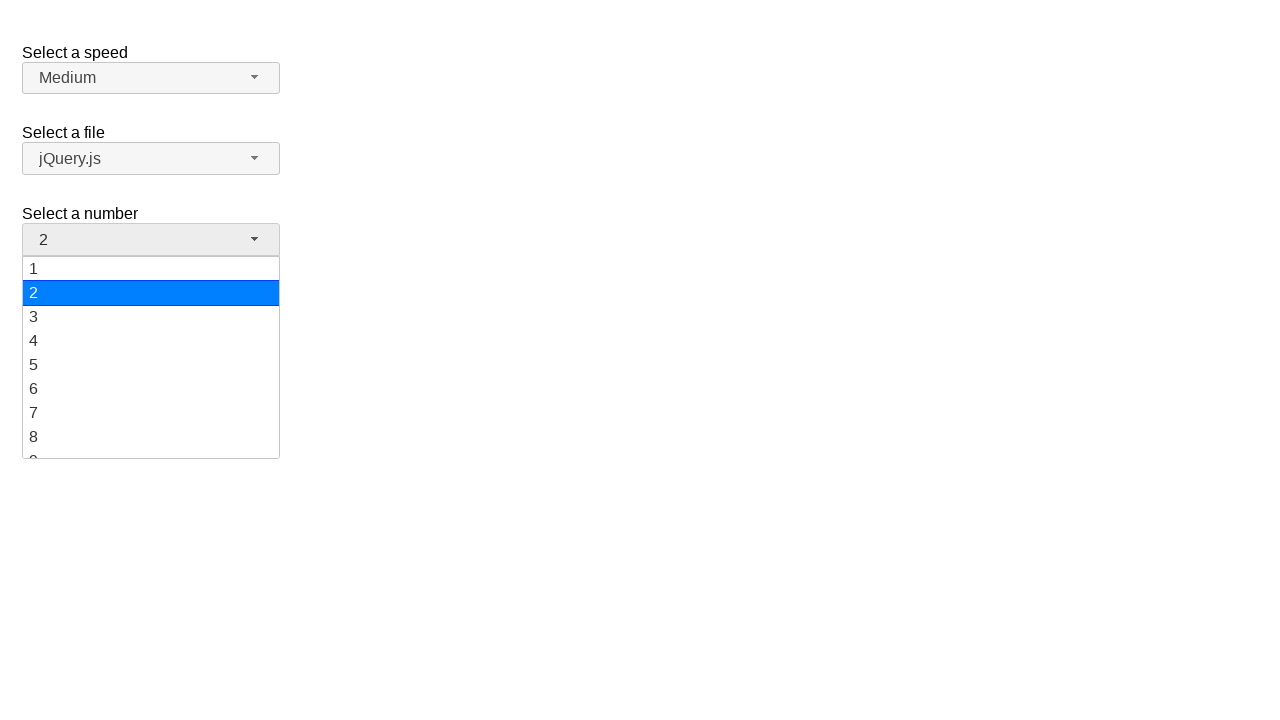

Selected menu item '19' from the dropdown at (151, 445) on #number-menu div:has-text('19')
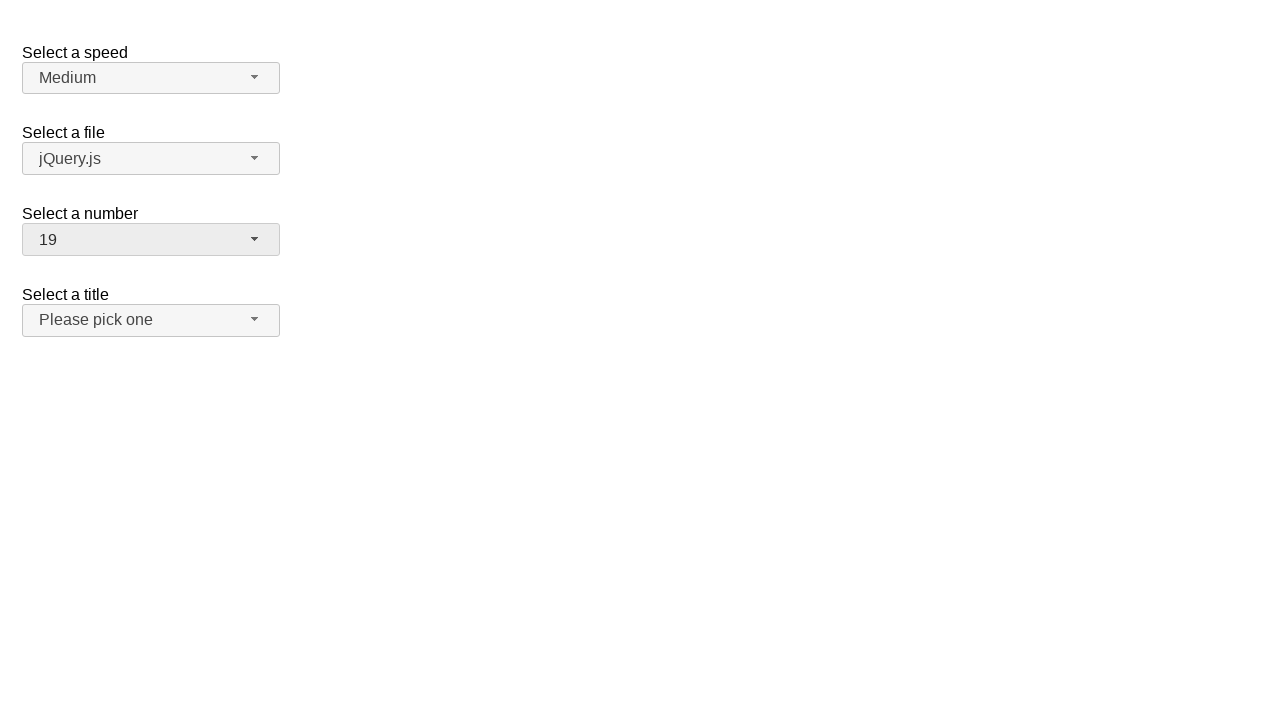

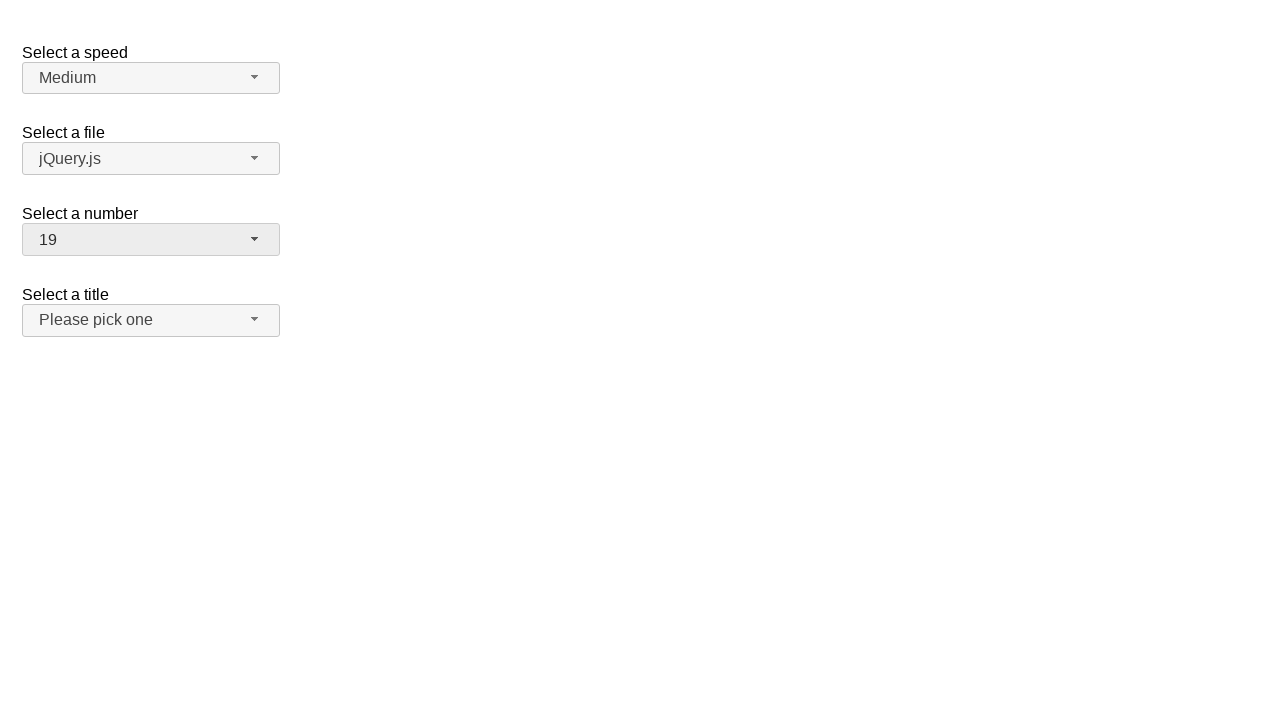